Tests table sorting on a table with helpful class attributes by clicking the Due column header using semantic class selectors

Starting URL: http://the-internet.herokuapp.com/tables

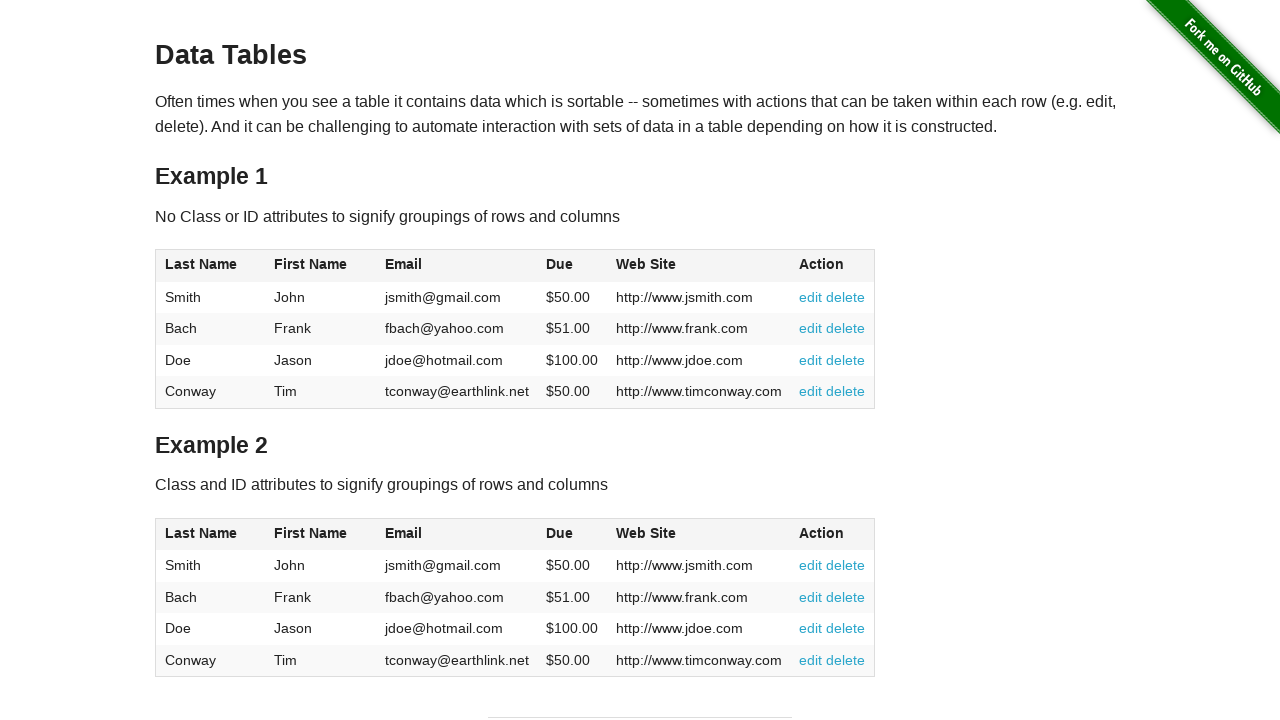

Clicked the Due column header to sort the table at (560, 533) on #table2 thead .dues
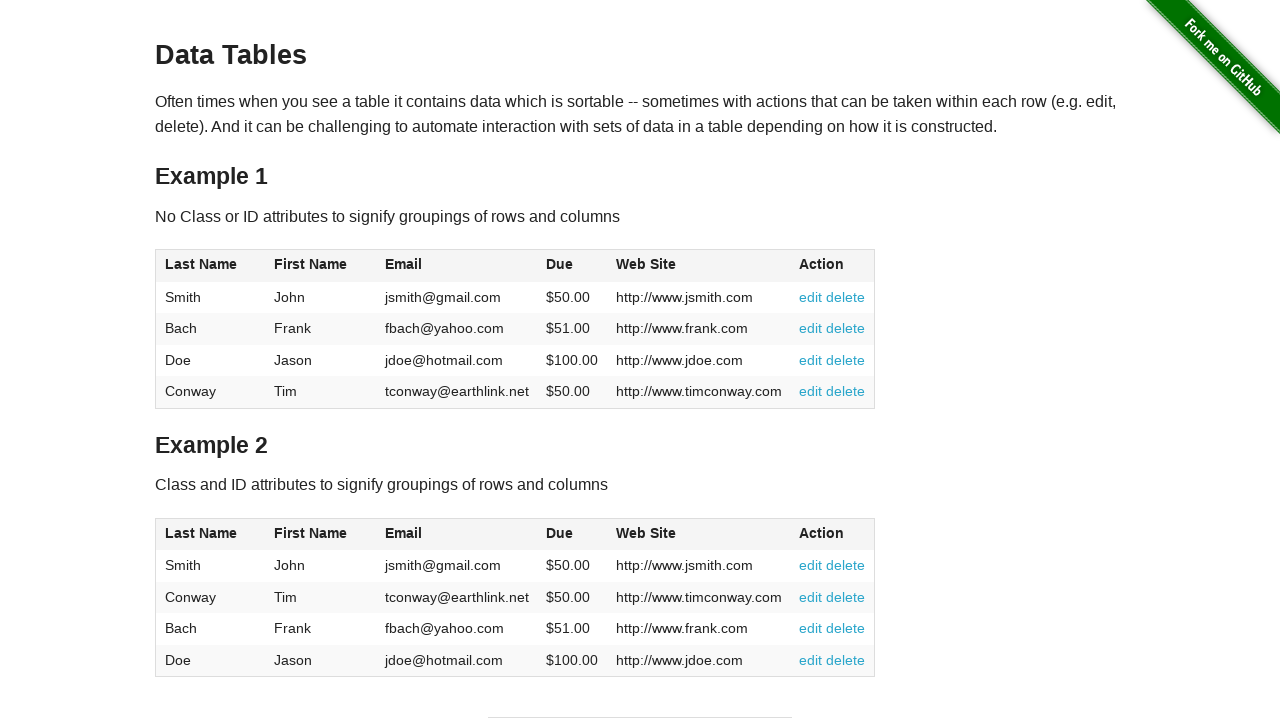

Table sorted and Due column values loaded
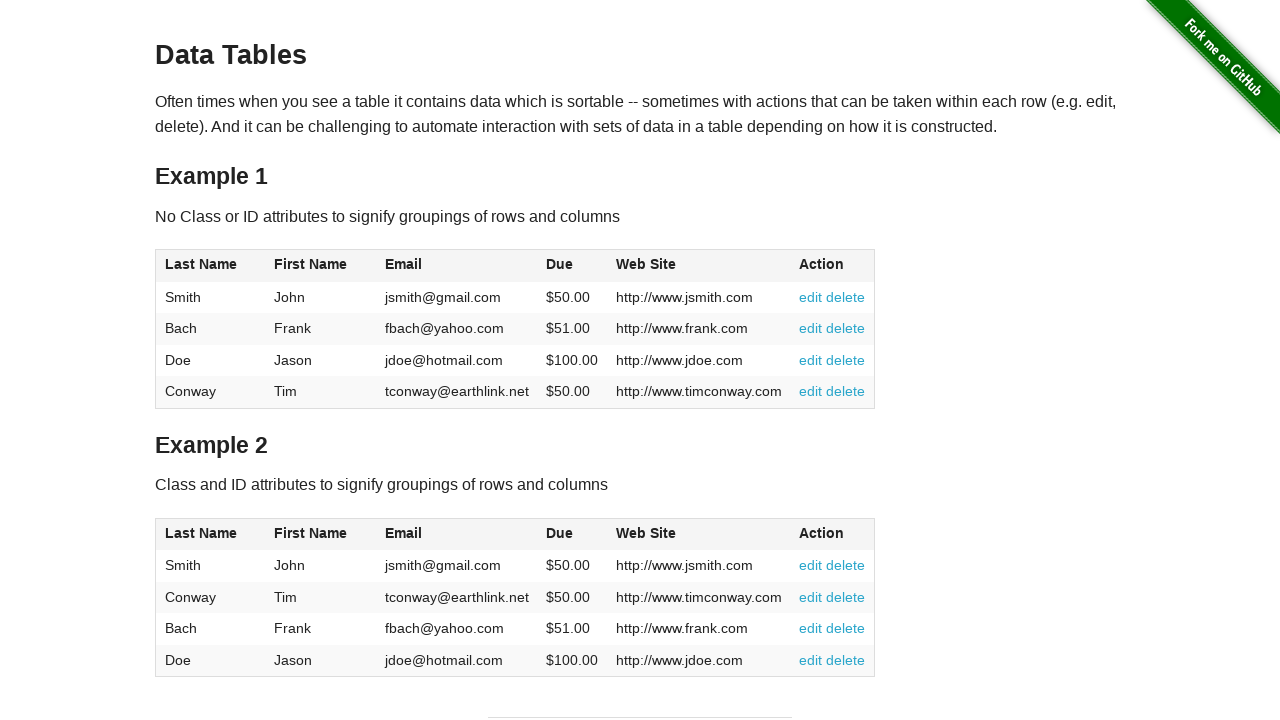

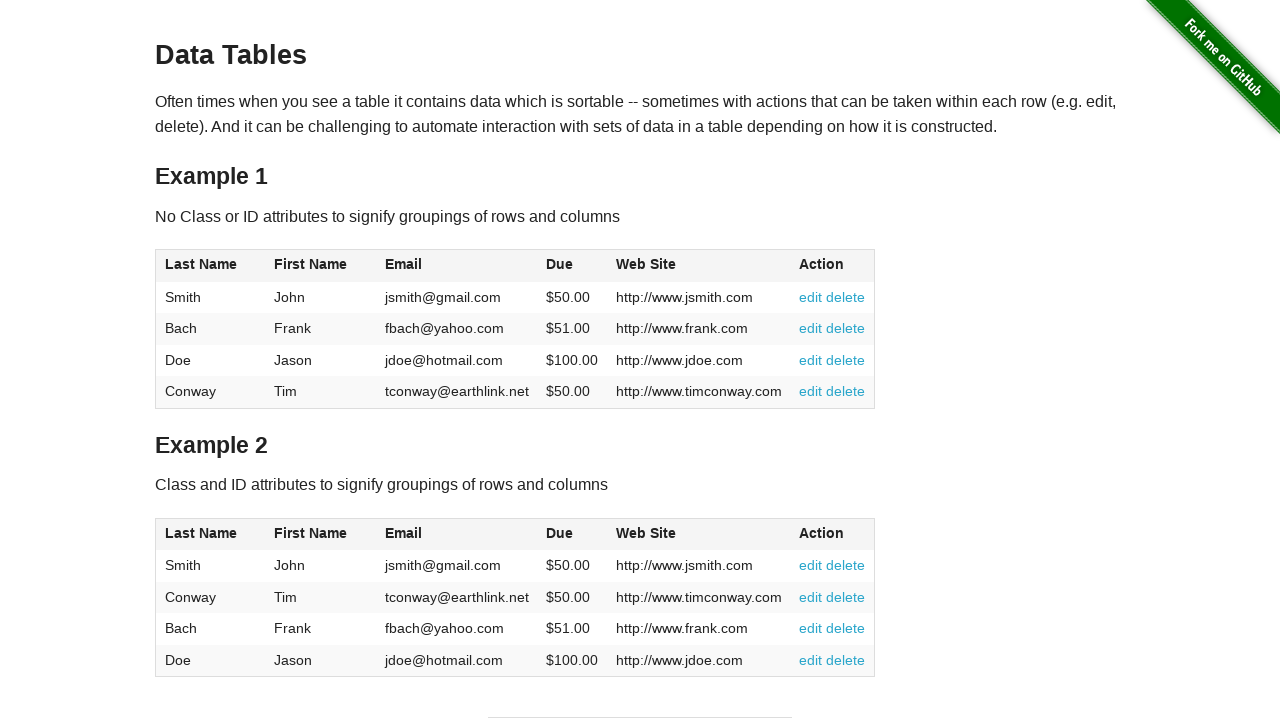